Navigates to the ZLTI website homepage and verifies that anchor links are present on the page

Starting URL: http://www.zlti.com

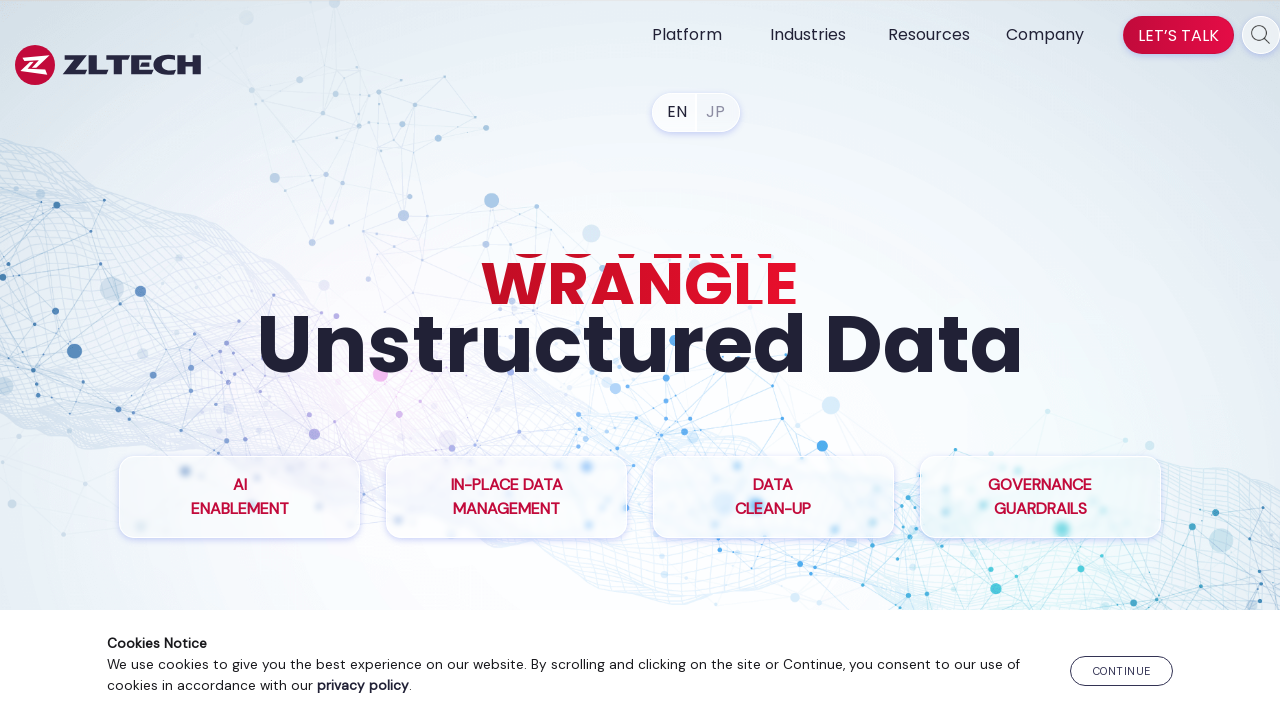

Navigated to ZLTI website homepage
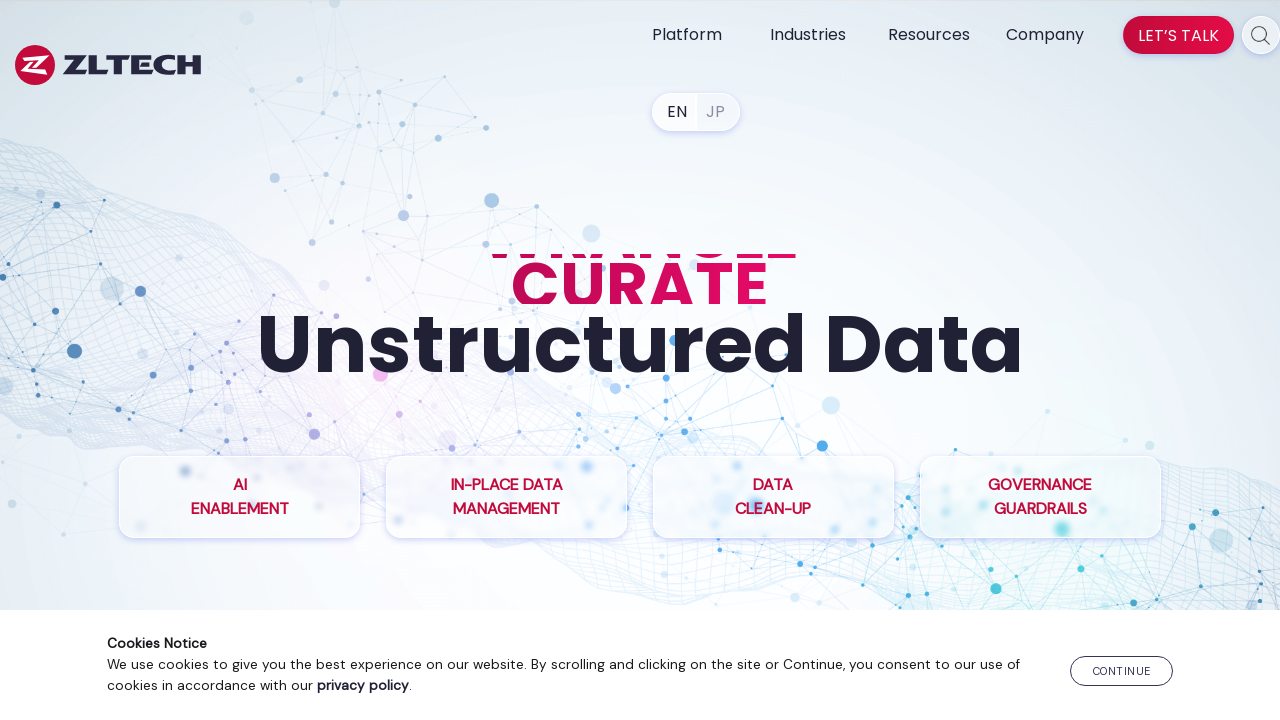

Page loaded completely (domcontentloaded state)
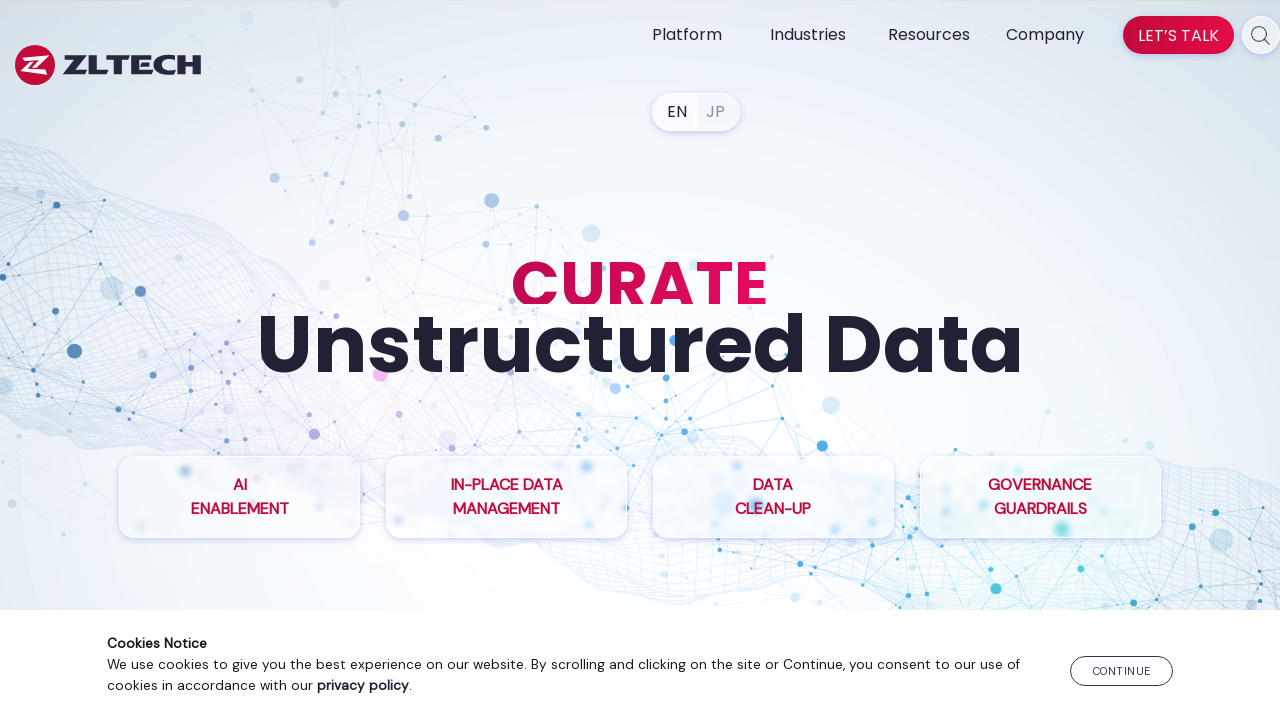

Located all anchor links on the page
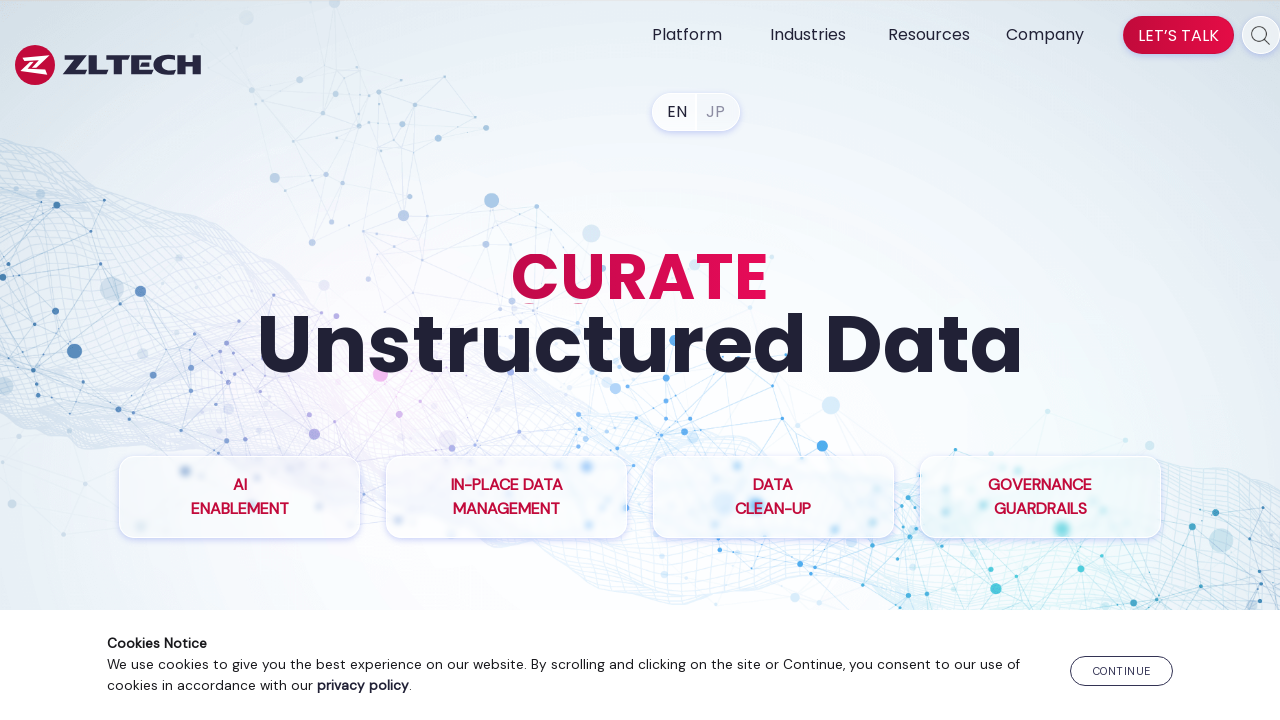

First anchor link is attached to the page
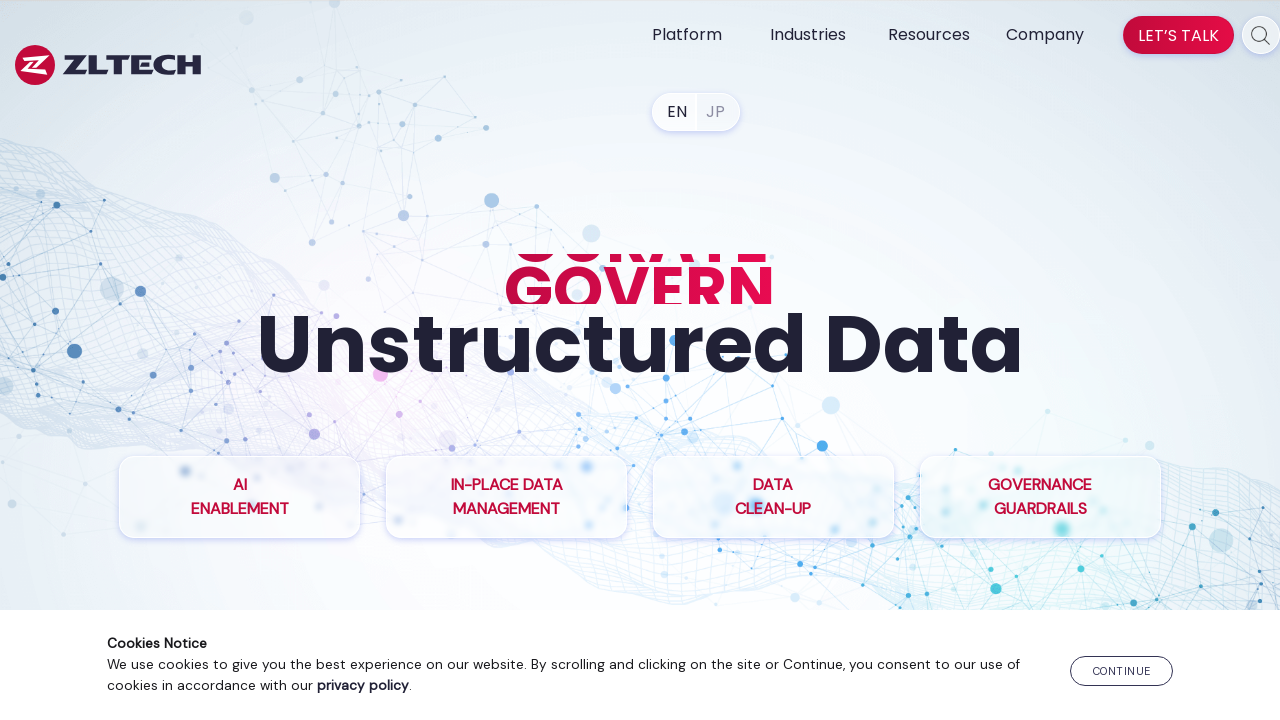

Retrieved link count: 79 anchor links found
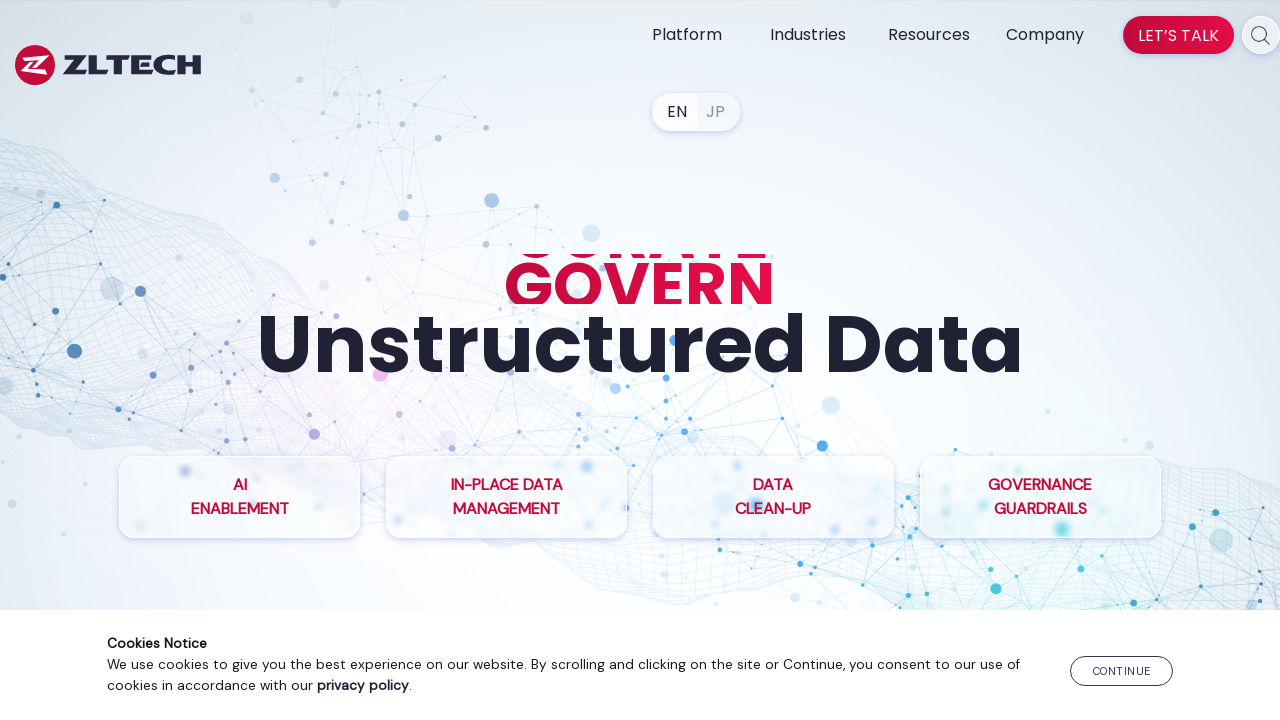

Assertion passed: page contains at least one anchor link
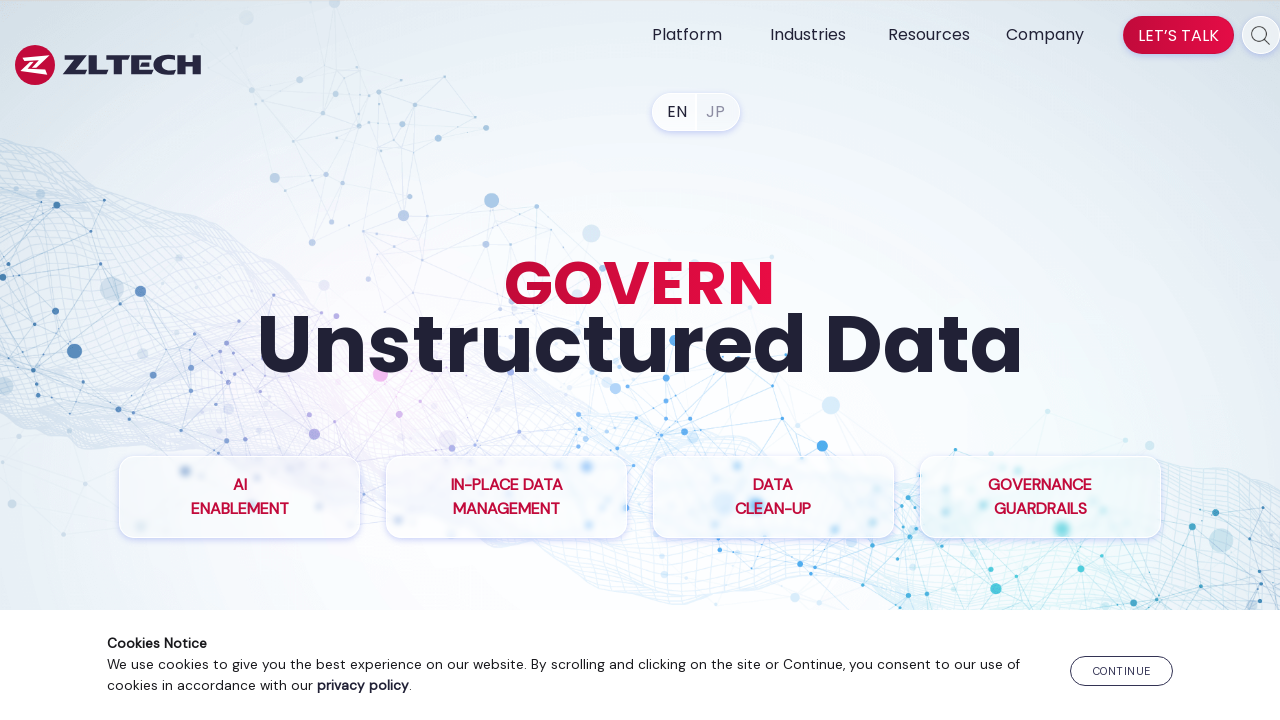

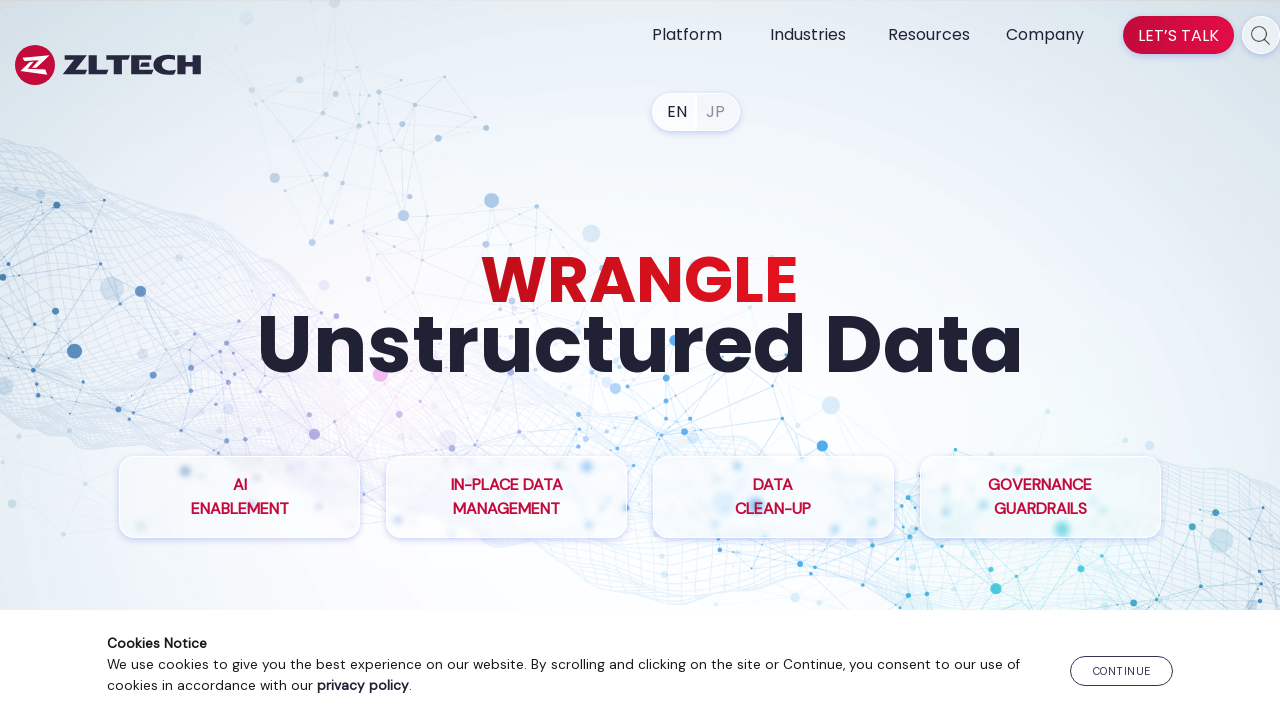